Tests handling a custom HTML popup by clicking a button to show the popup and then clicking the close button

Starting URL: https://konflic.github.io/examples/pages/alerts.html

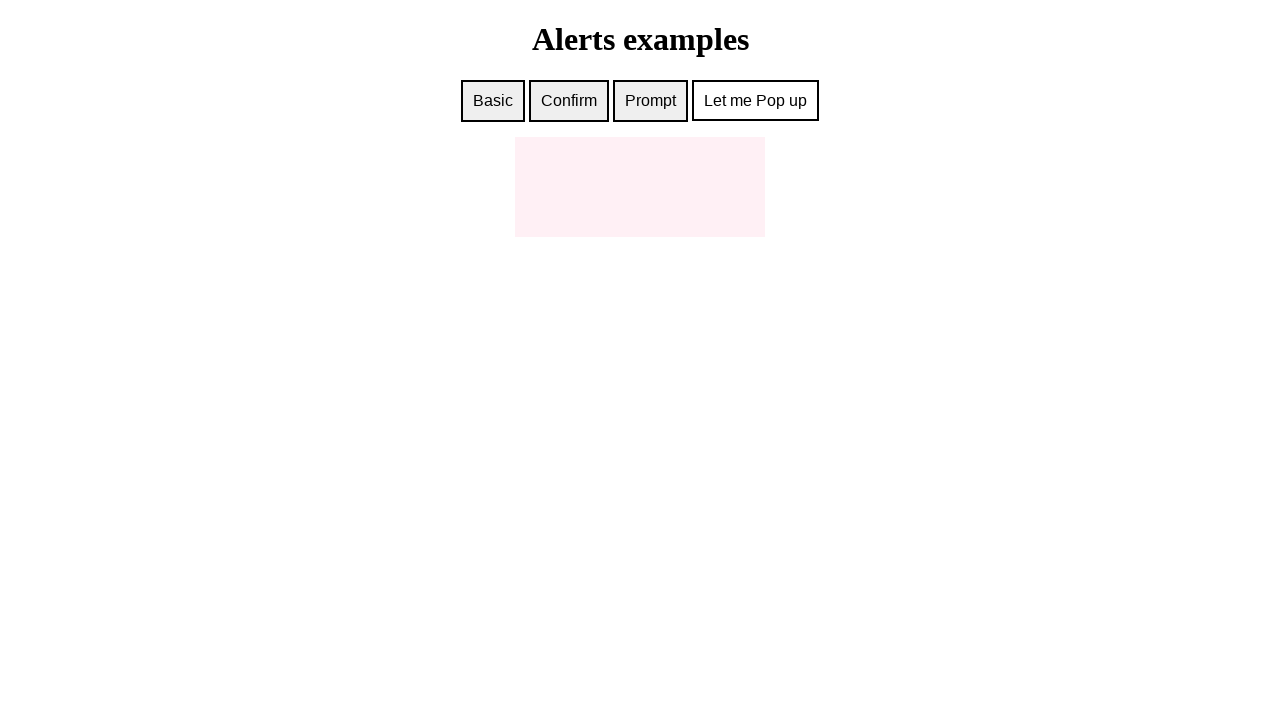

Clicked button to show custom HTML popup at (756, 100) on a.button
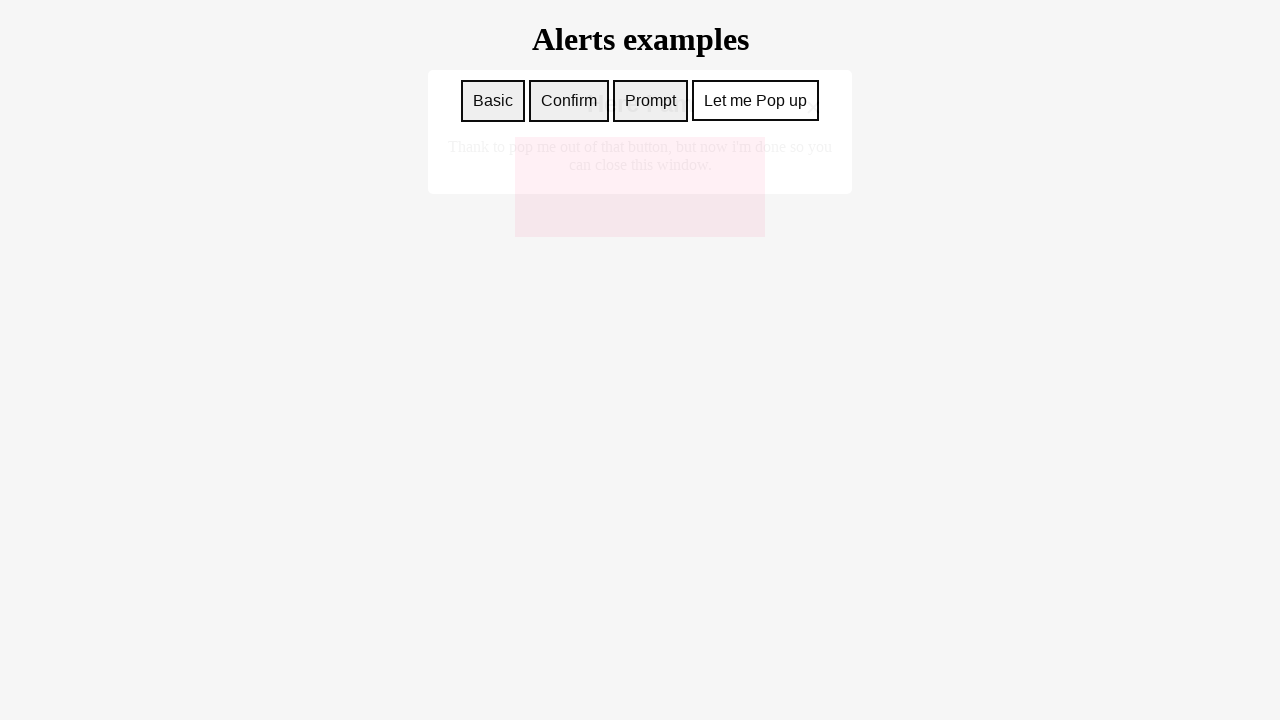

Custom popup became visible
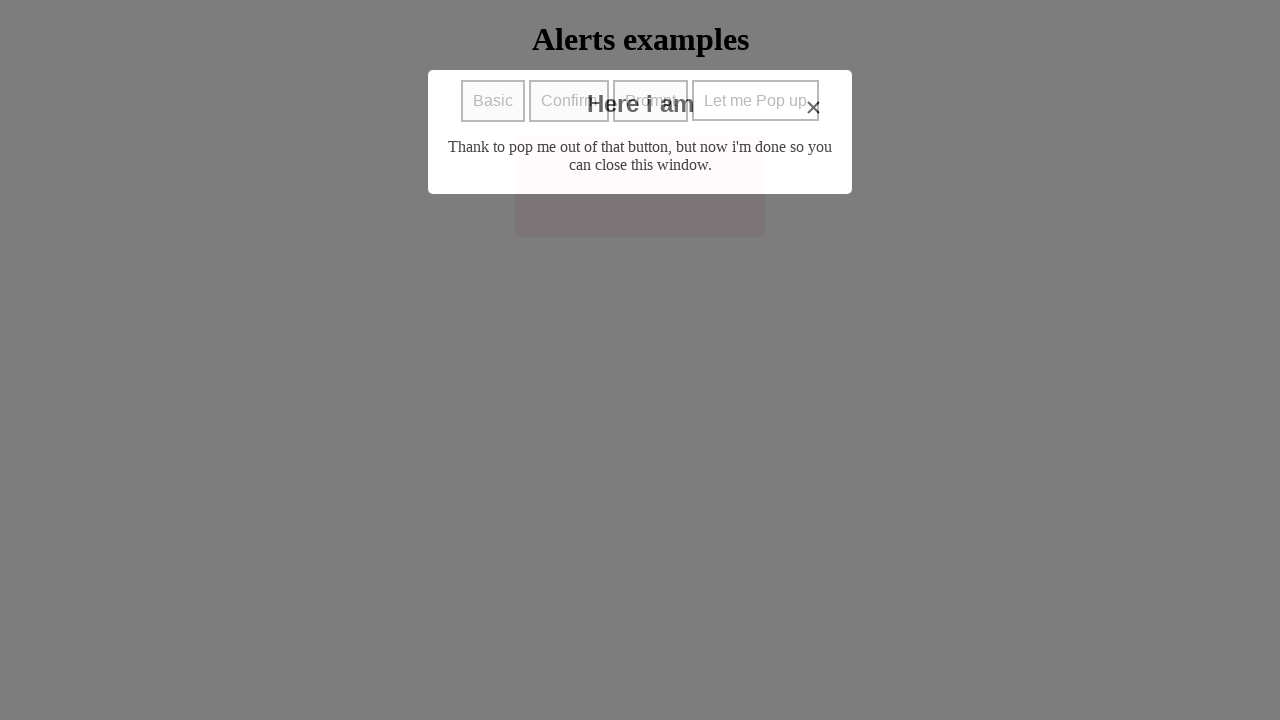

Clicked close button to dismiss popup at (814, 107) on a.close
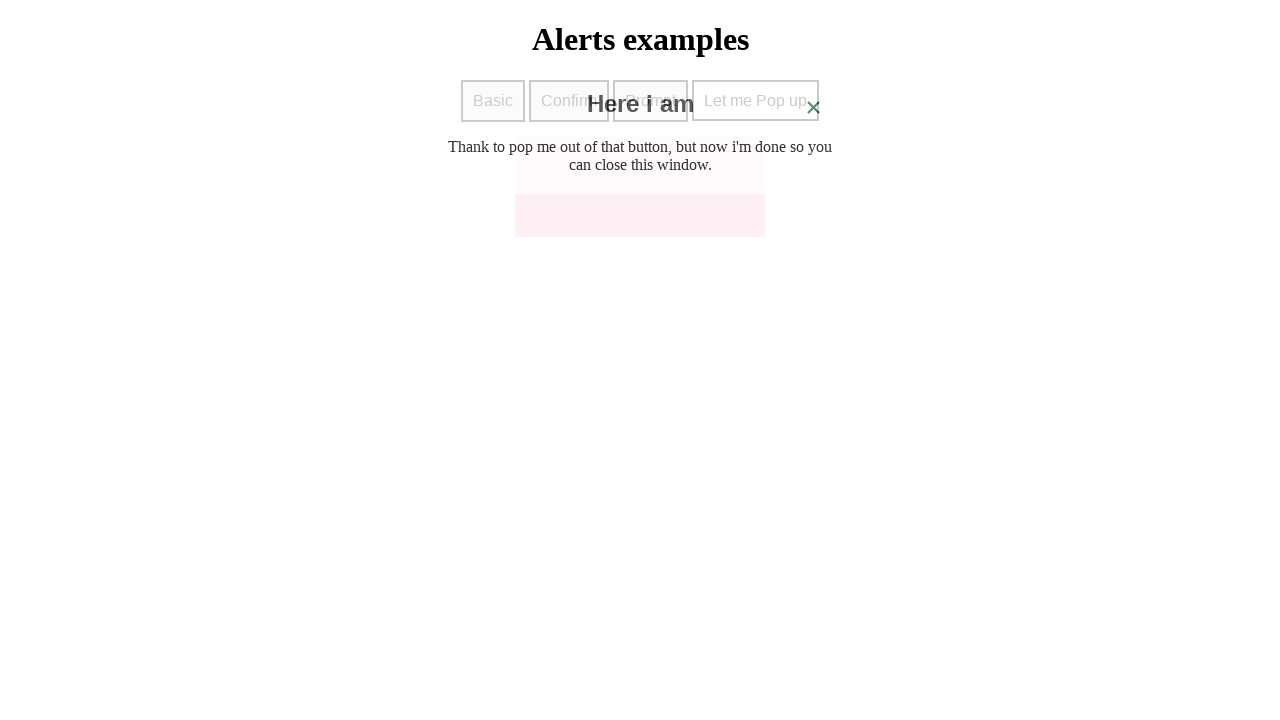

Custom popup was successfully closed and hidden
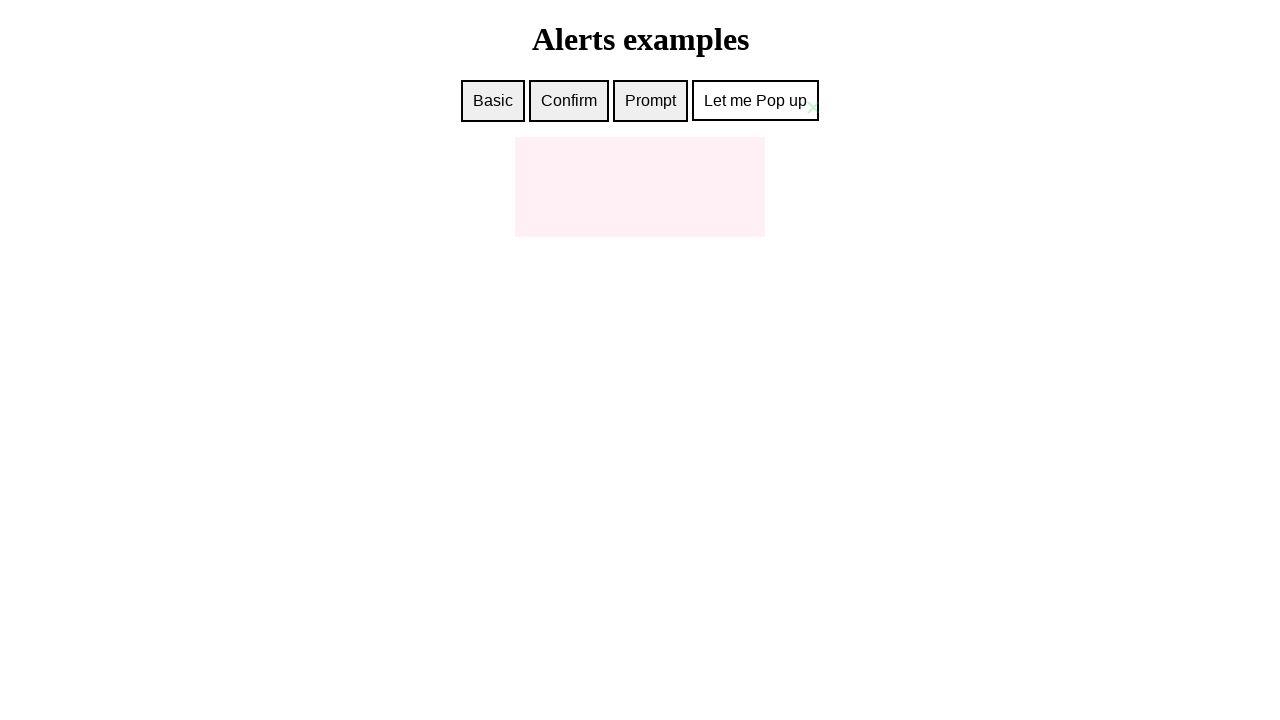

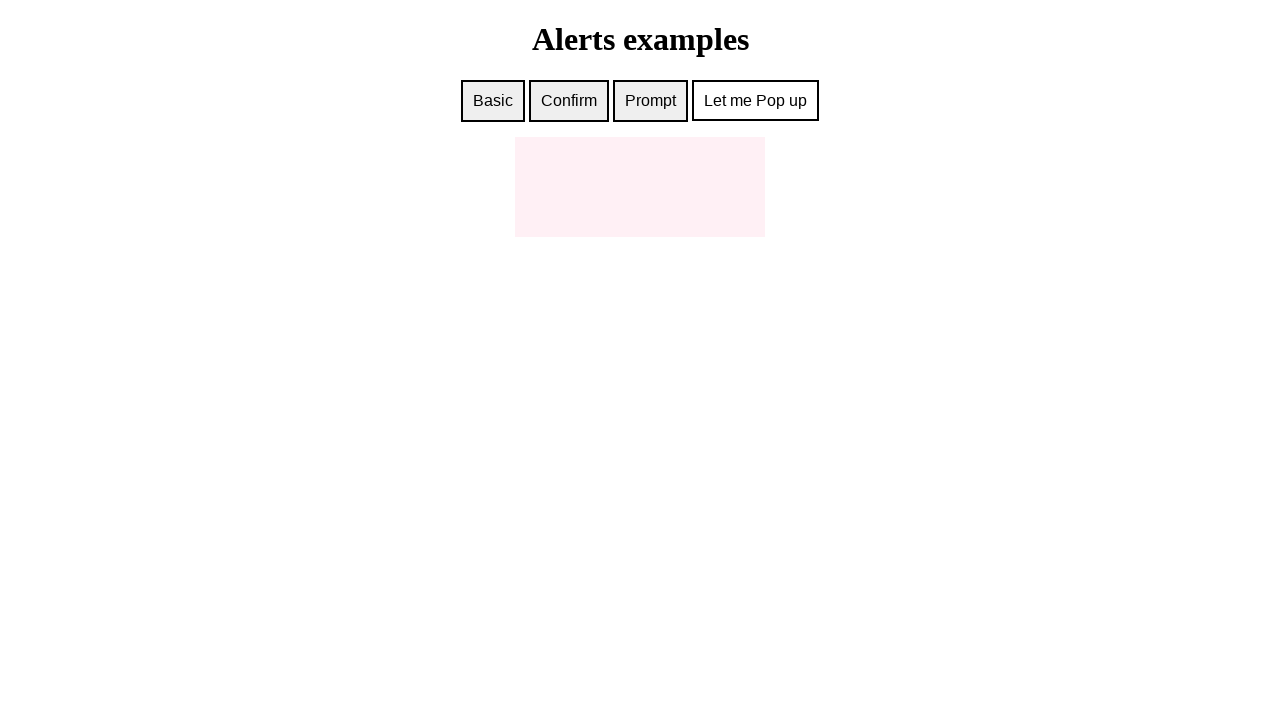